Tests multi-selection dropdown functionality by selecting multiple options using different methods (index, value, text) and then deselecting all

Starting URL: https://www.hyrtutorials.com/p/html-dropdown-elements-practice.html

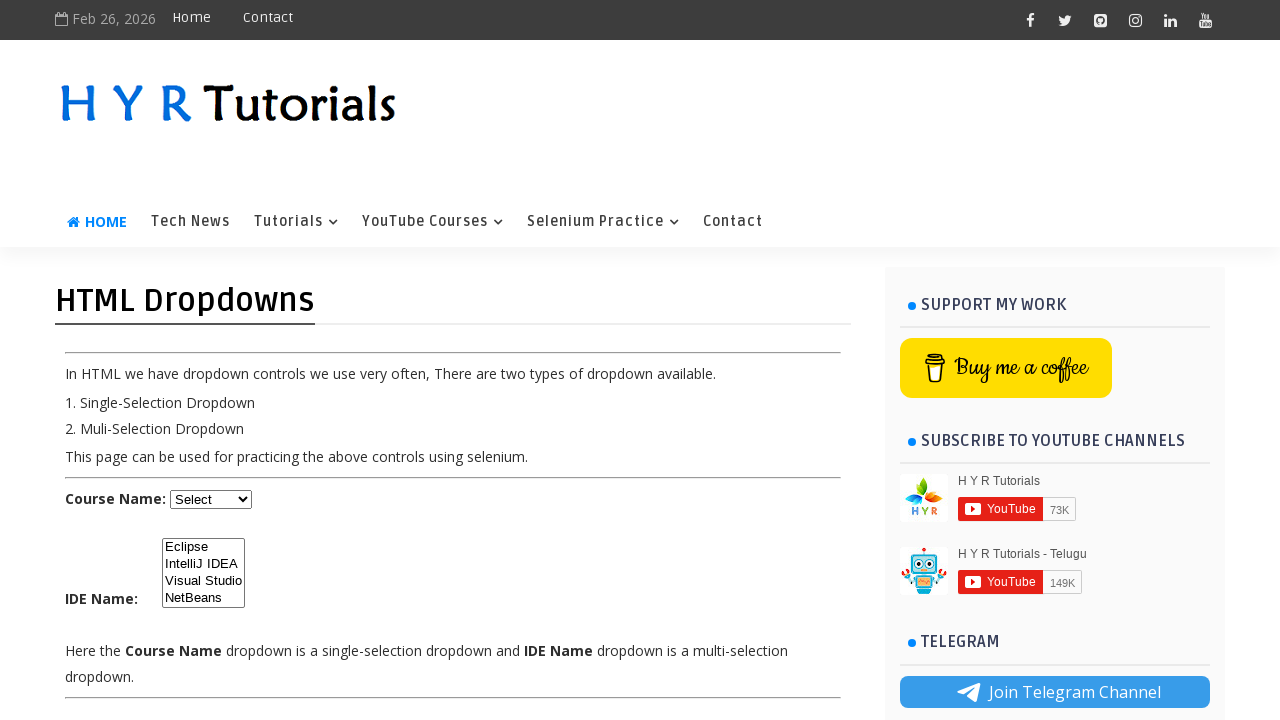

Located multi-select dropdown element with id 'ide'
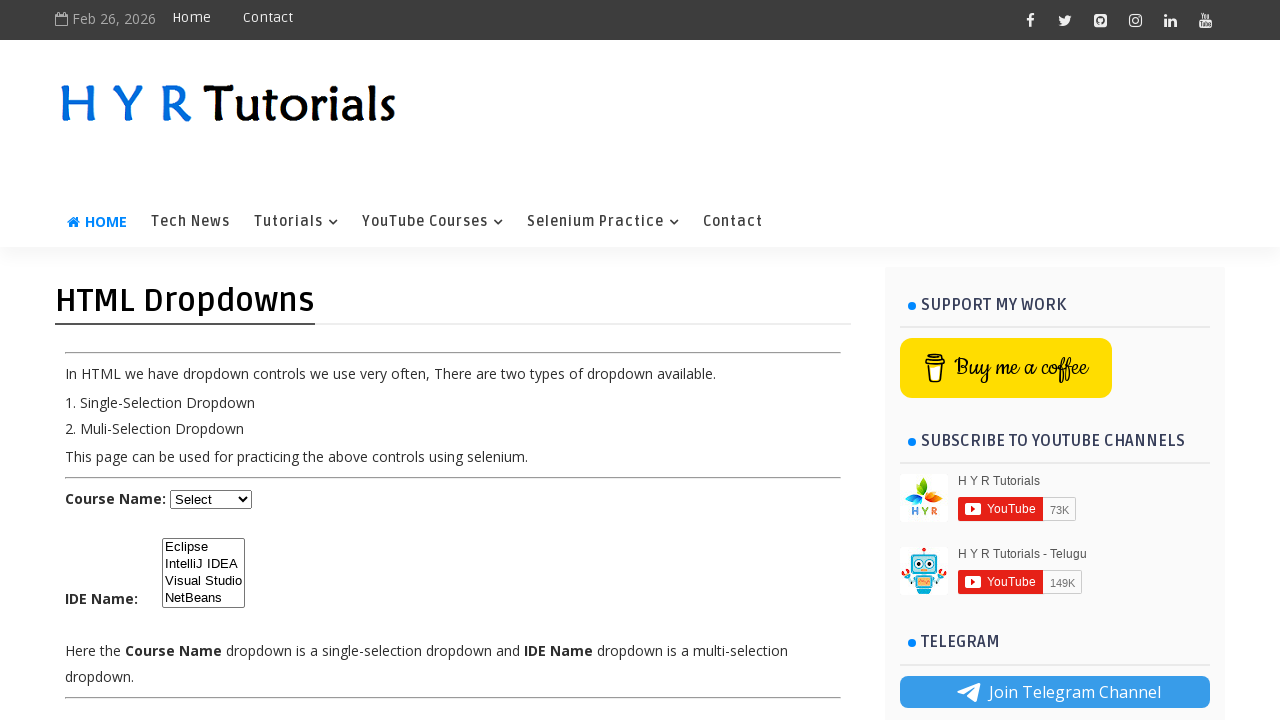

Selected option at index 3 (4th option) from dropdown on #ide
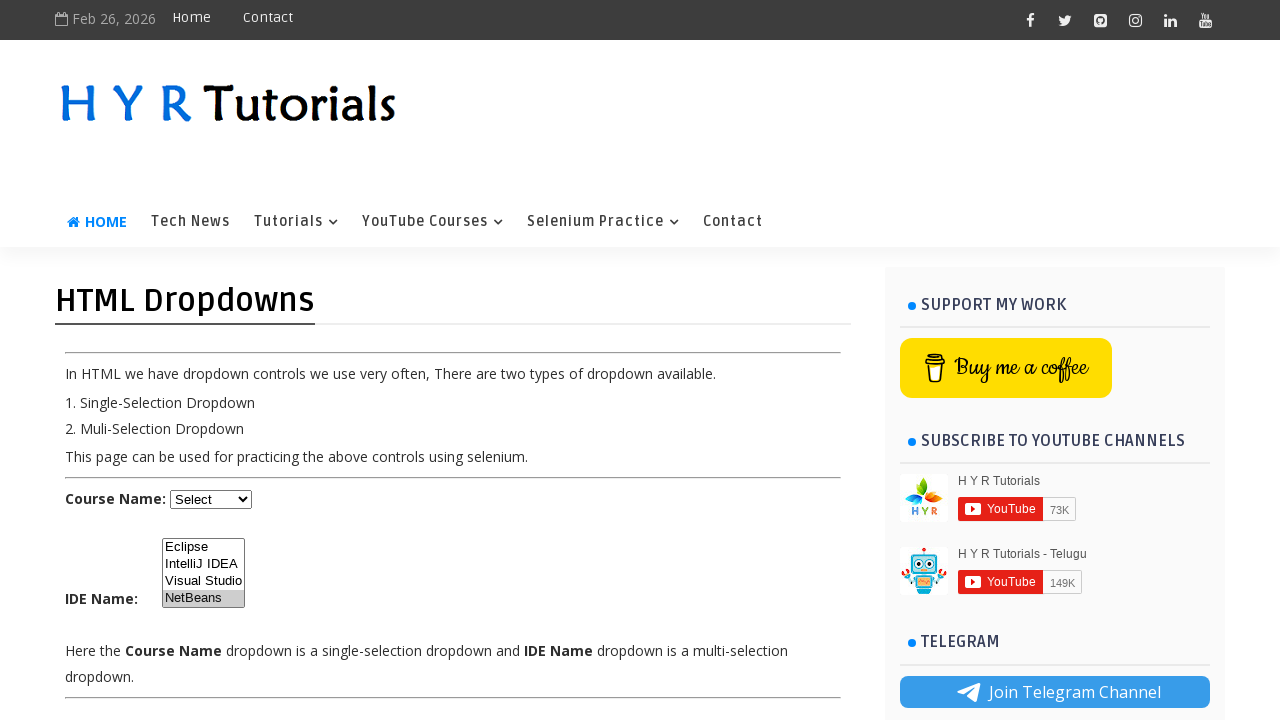

Added selection by value 'ij' to existing selections on #ide
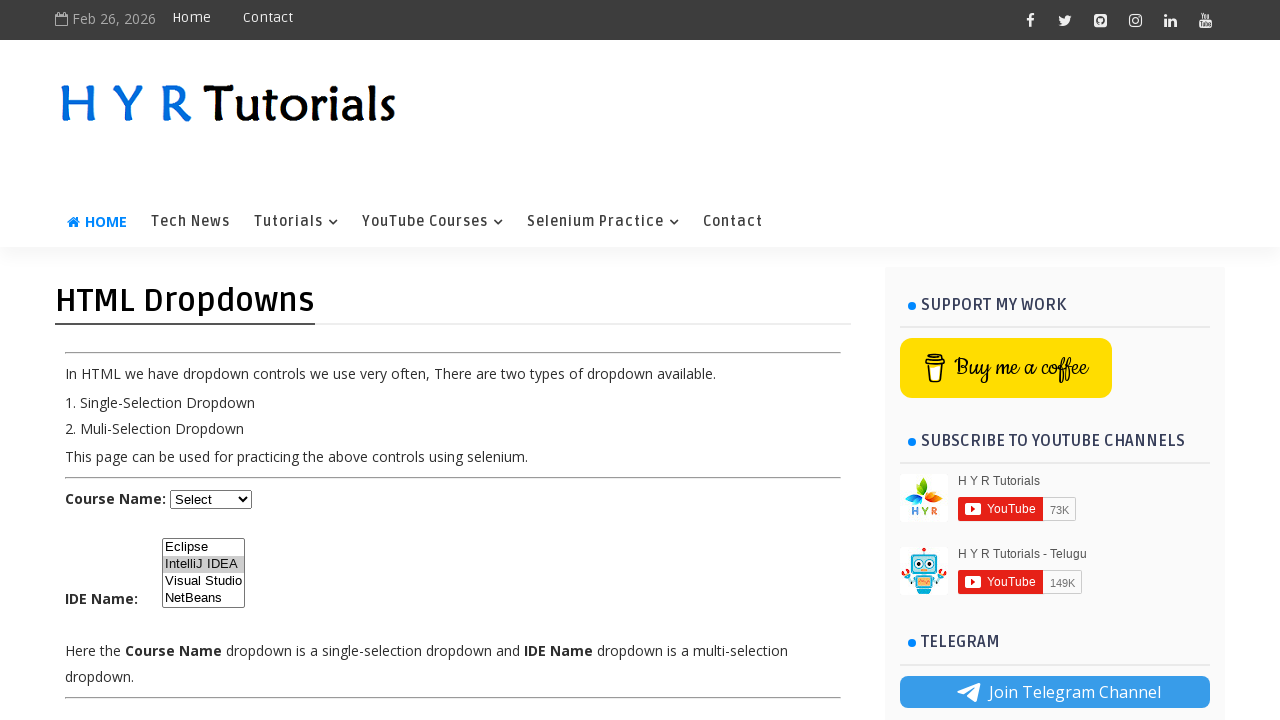

Added selection by label 'Eclipse' to existing selections on #ide
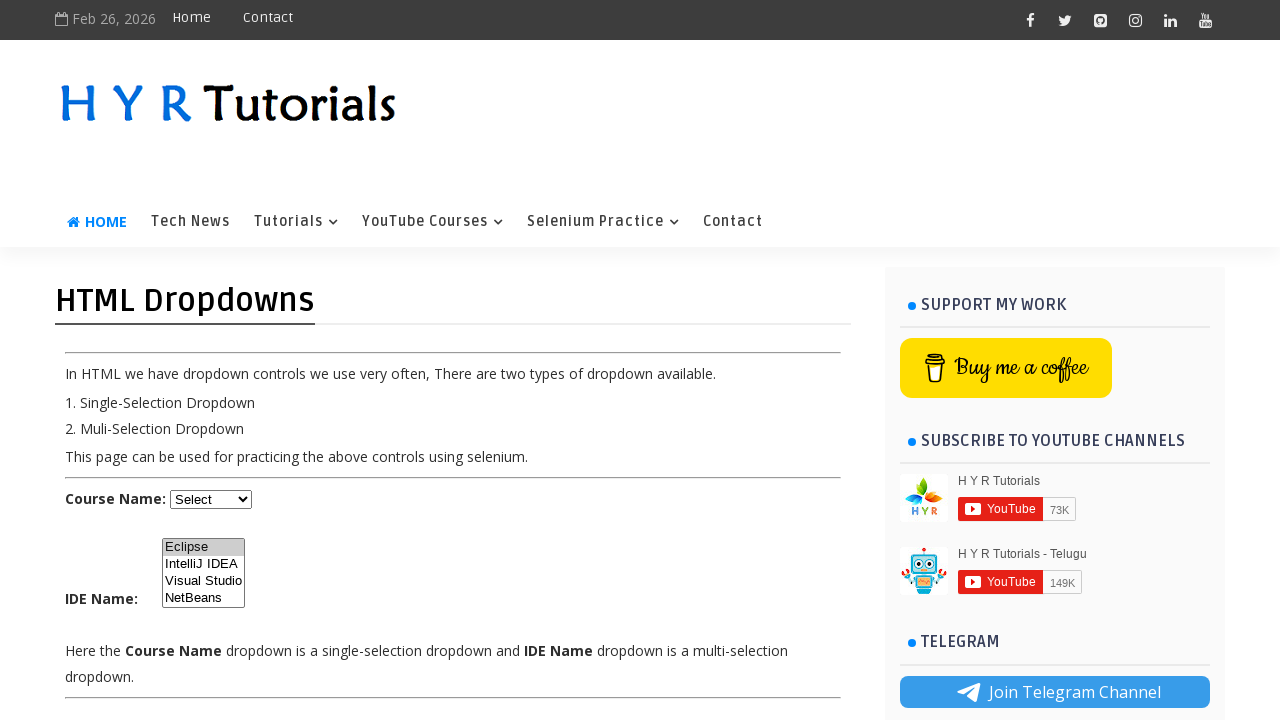

Selected multiple options at once: 'nb', 'ij', 'ec' on #ide
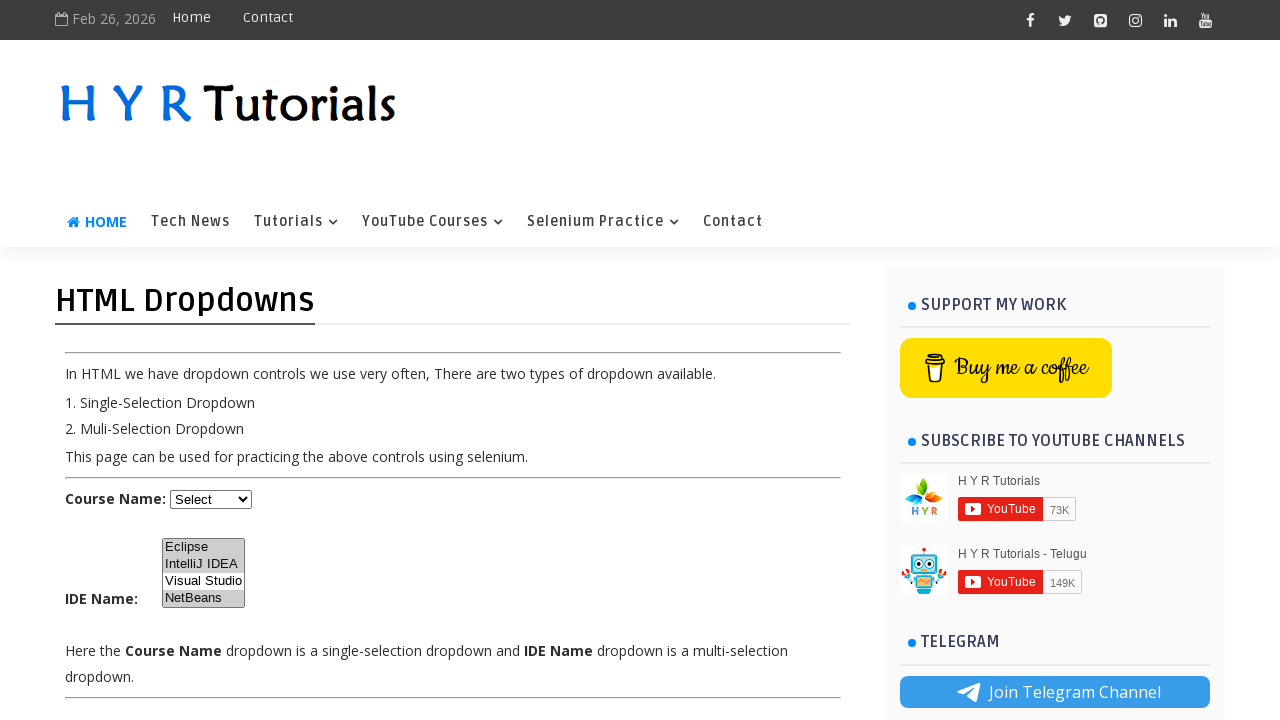

Deselected all options from the dropdown on #ide
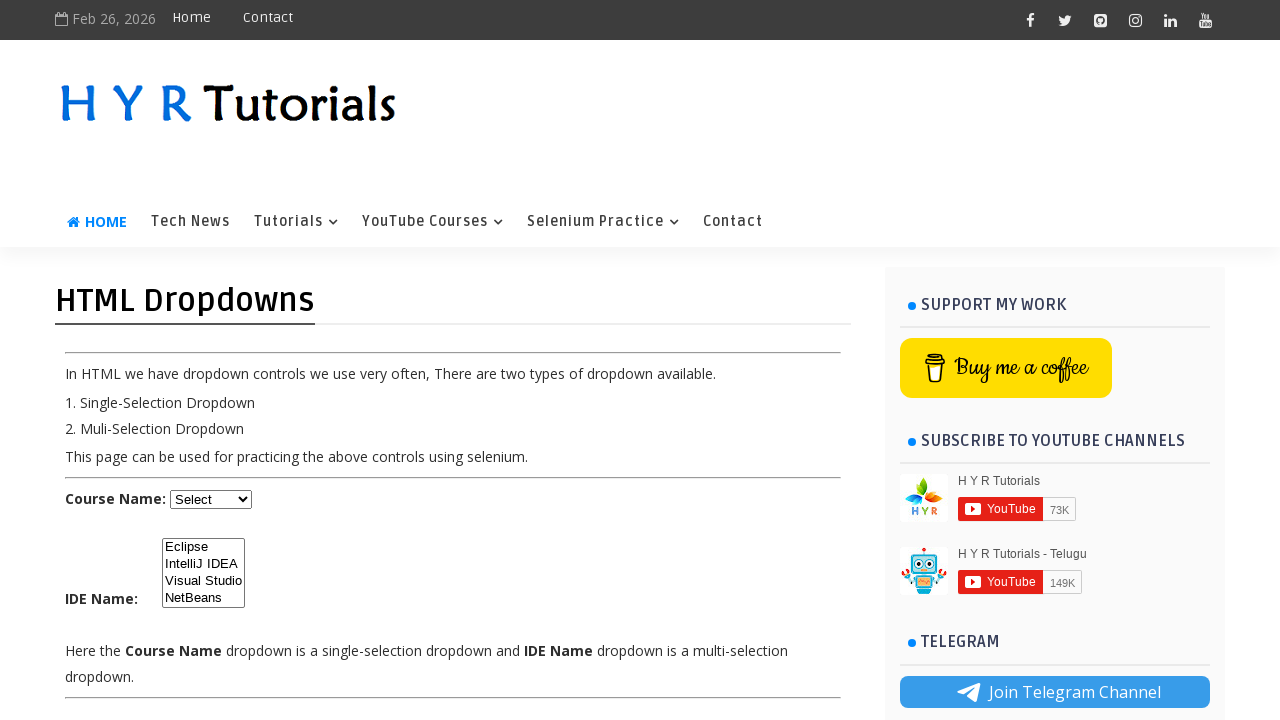

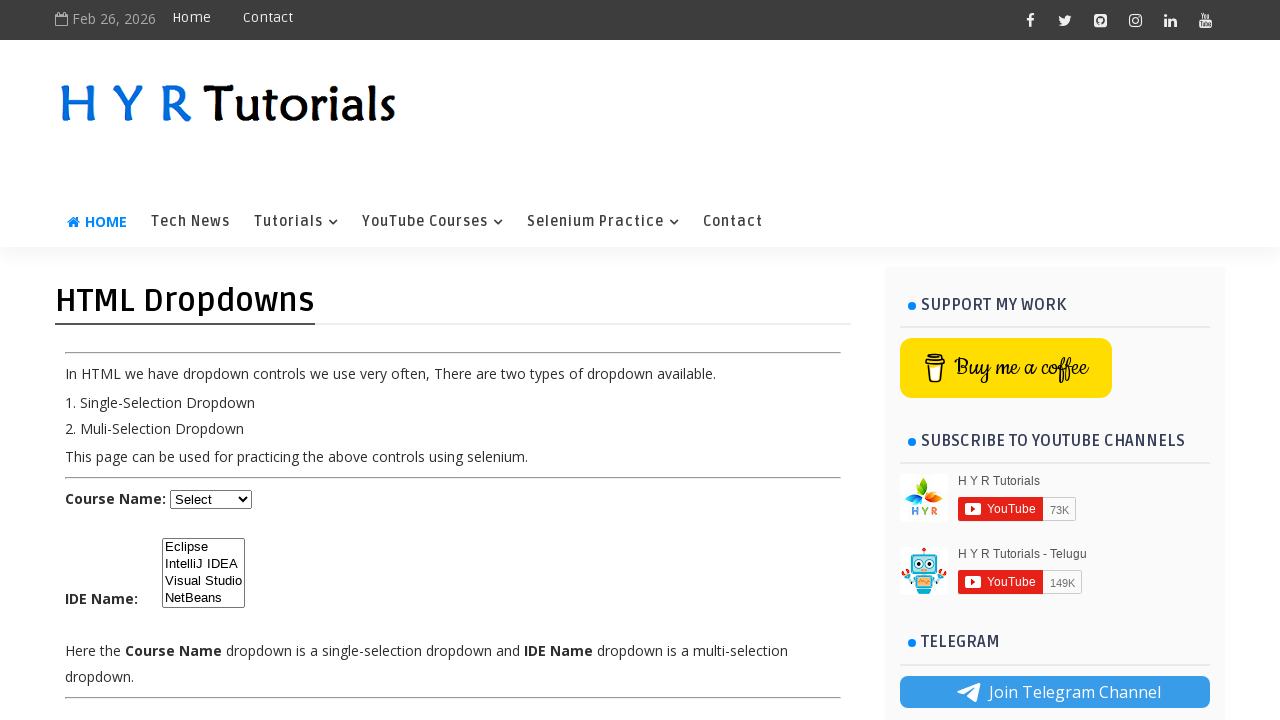